Navigates to the Selenium website and scrolls down to the "News" section heading using JavaScript scroll operations.

Starting URL: https://www.selenium.dev/

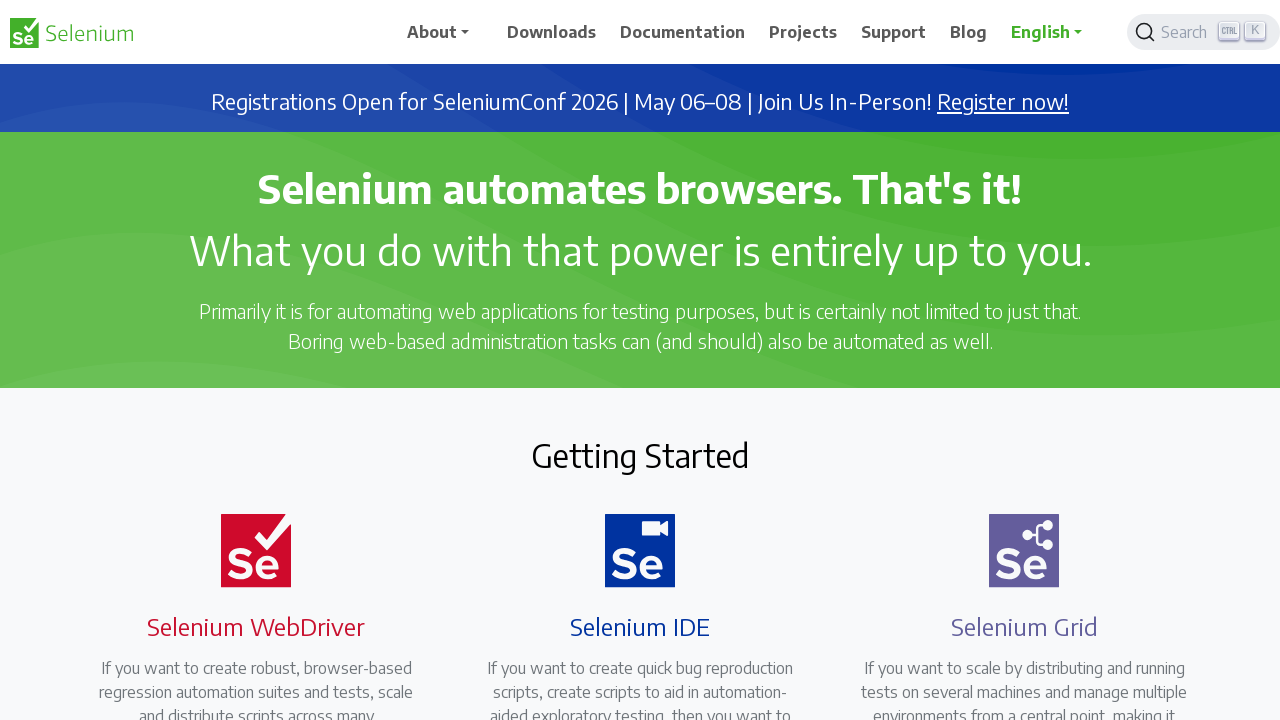

Waited for News heading element to be present
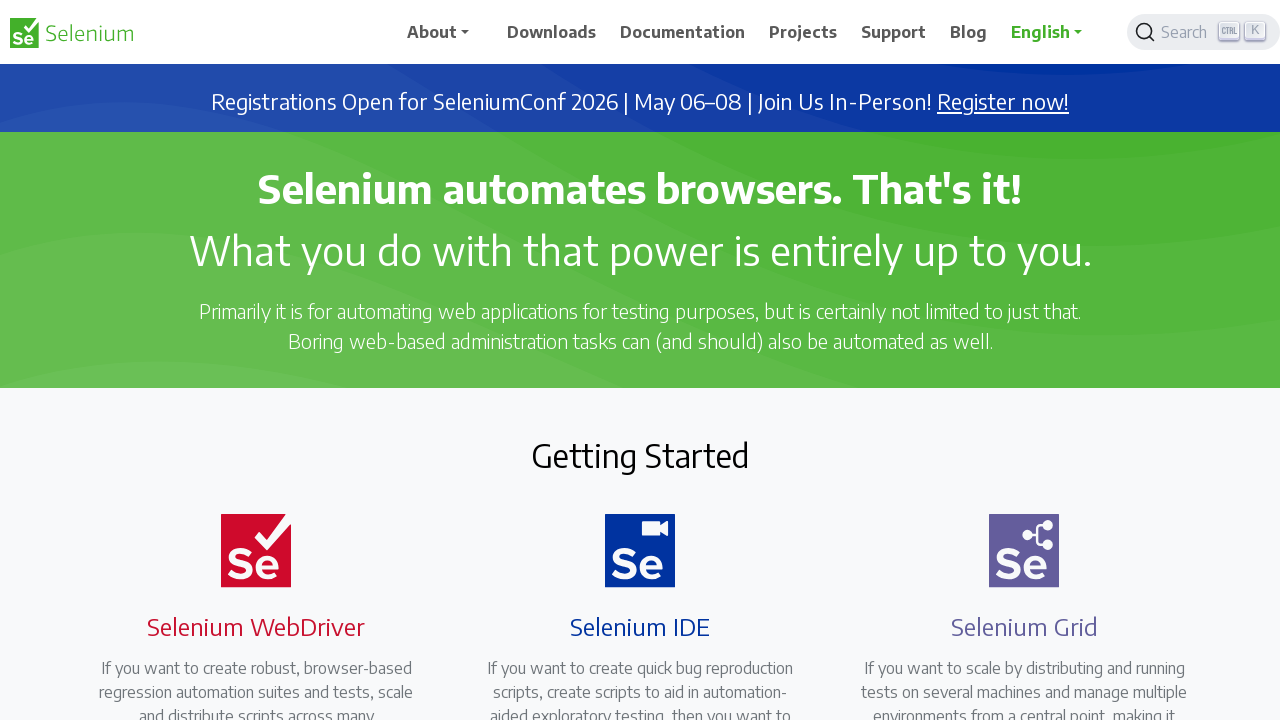

Scrolled News element into view
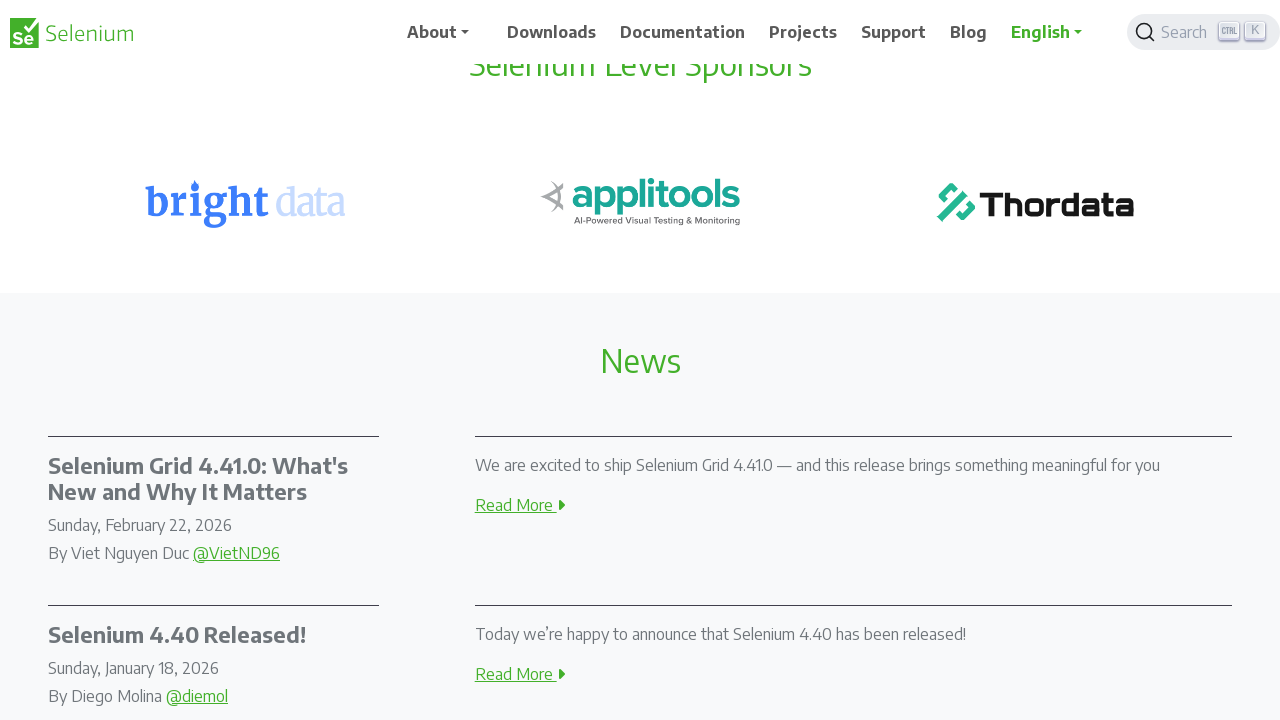

Performed JavaScript scroll to News element coordinates
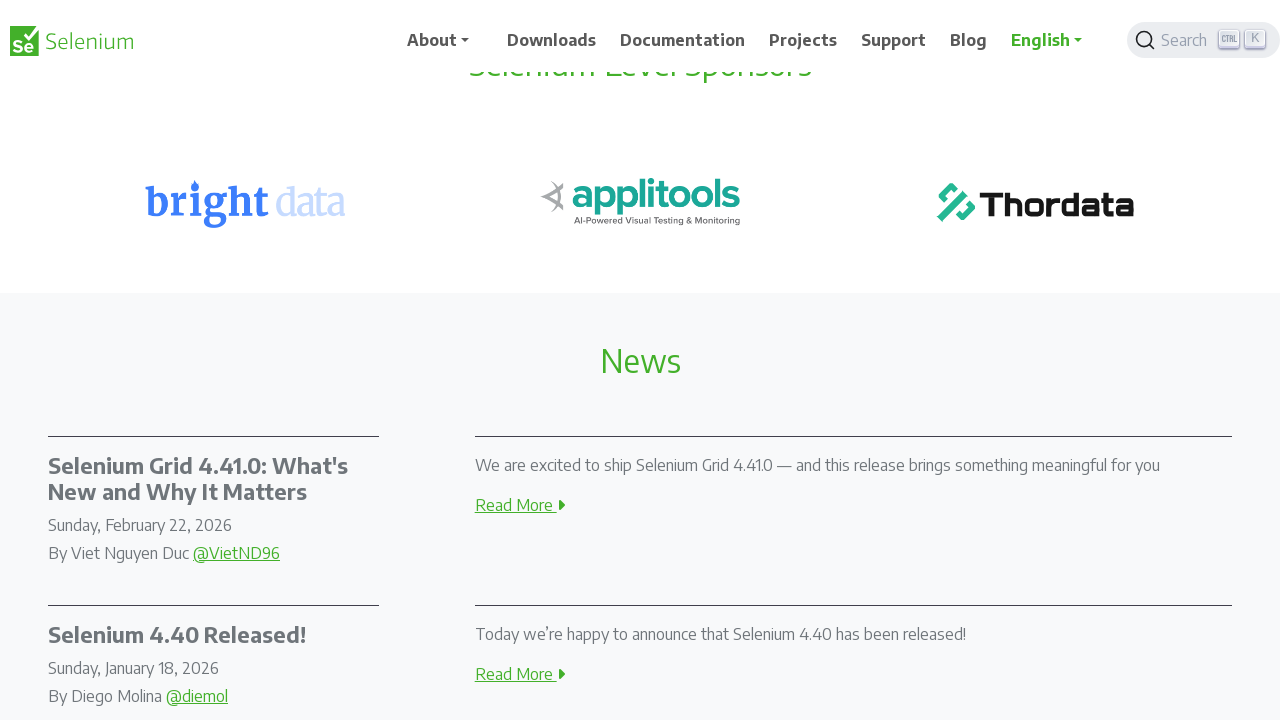

Performed horizontal JavaScript scroll
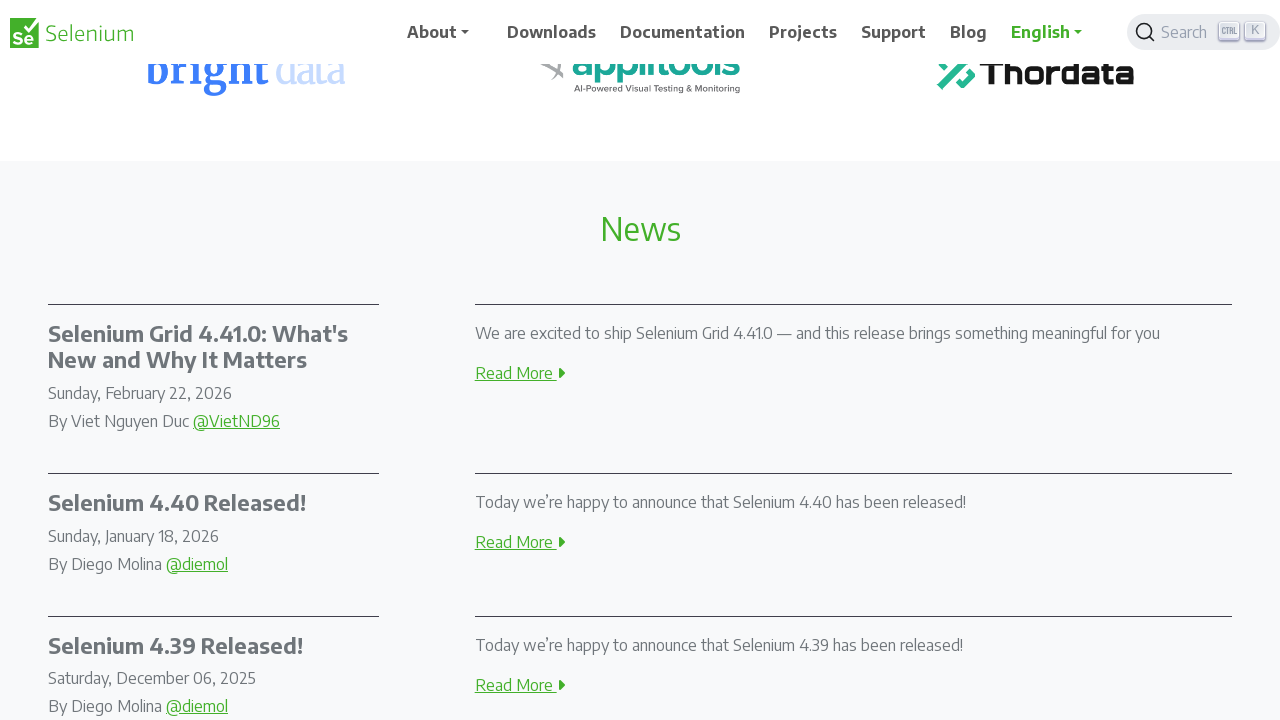

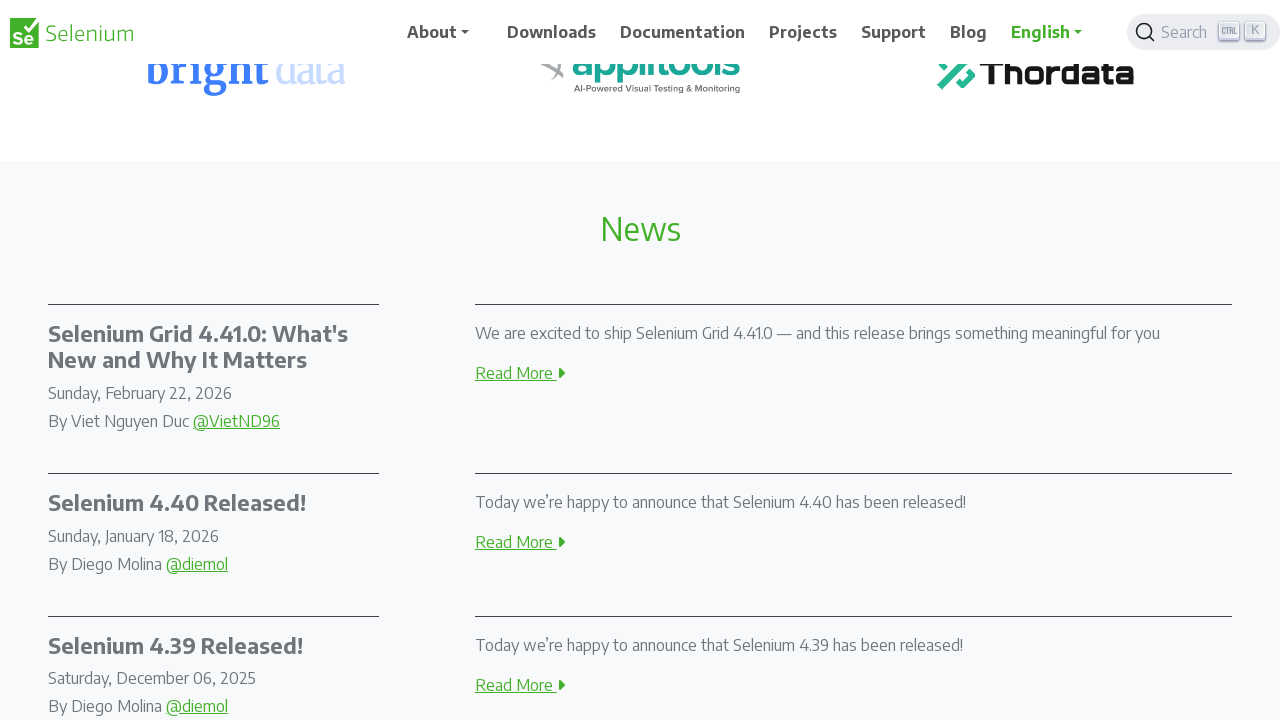